Tests the movie search functionality by entering a movie title in the autocomplete search field, selecting a result from the dropdown, and verifying the movie page loads correctly

Starting URL: https://cringemdb.com/

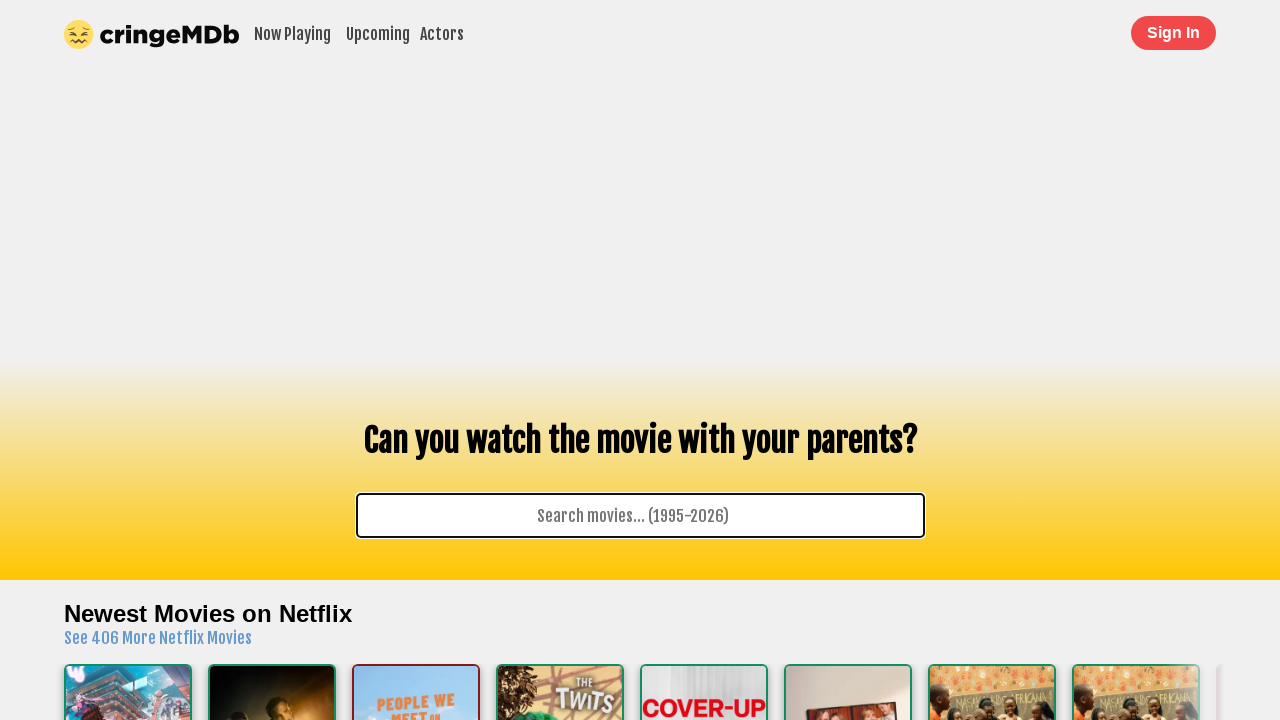

Filled autocomplete search field with 'Saw' on #autocomplete
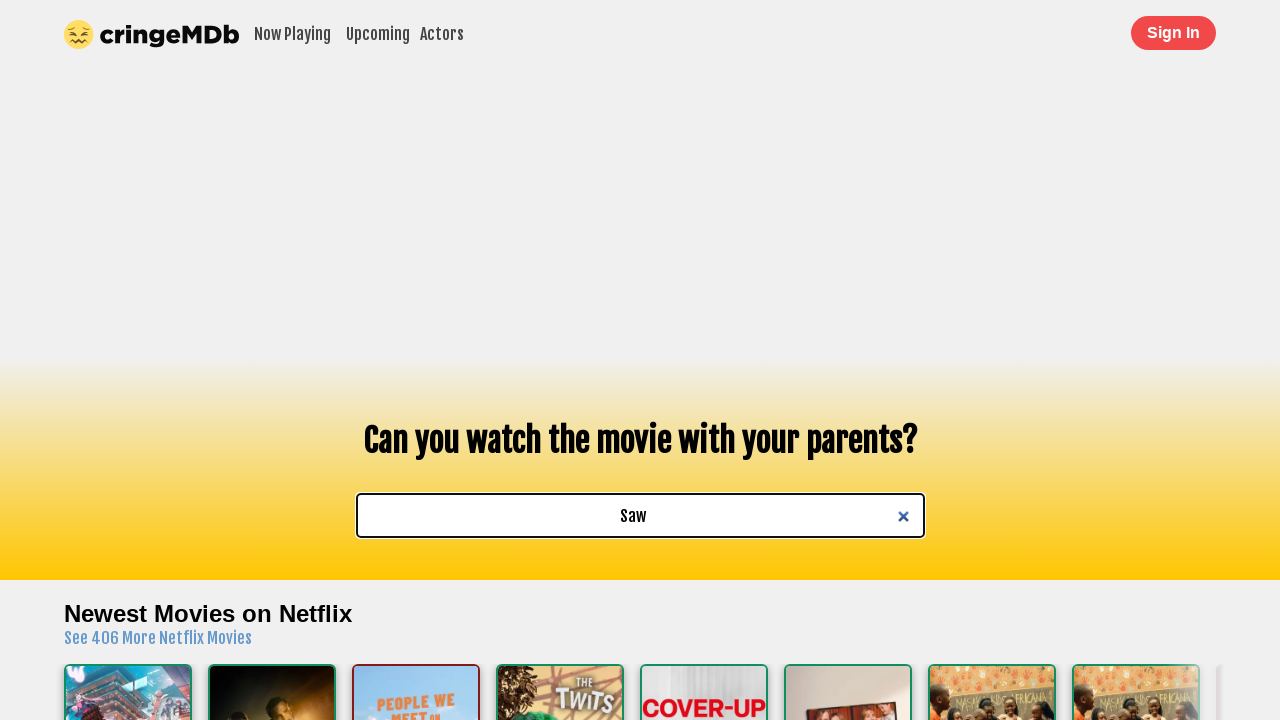

Autocomplete suggestion dropdown appeared with 'Saw (2004)' option
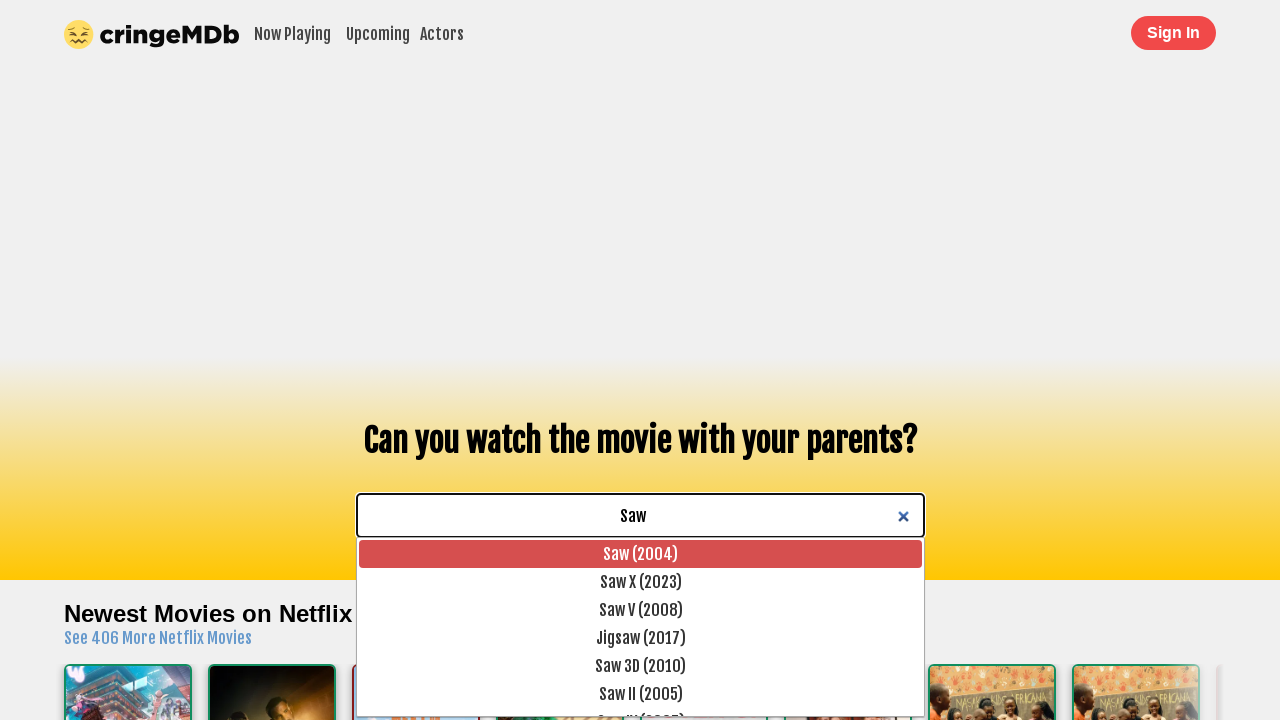

Clicked on 'Saw (2004)' from autocomplete dropdown at (640, 554) on xpath=//ul[starts-with(@id, 'ui-id-1')]//a[contains(text(),'Saw (2004)')]
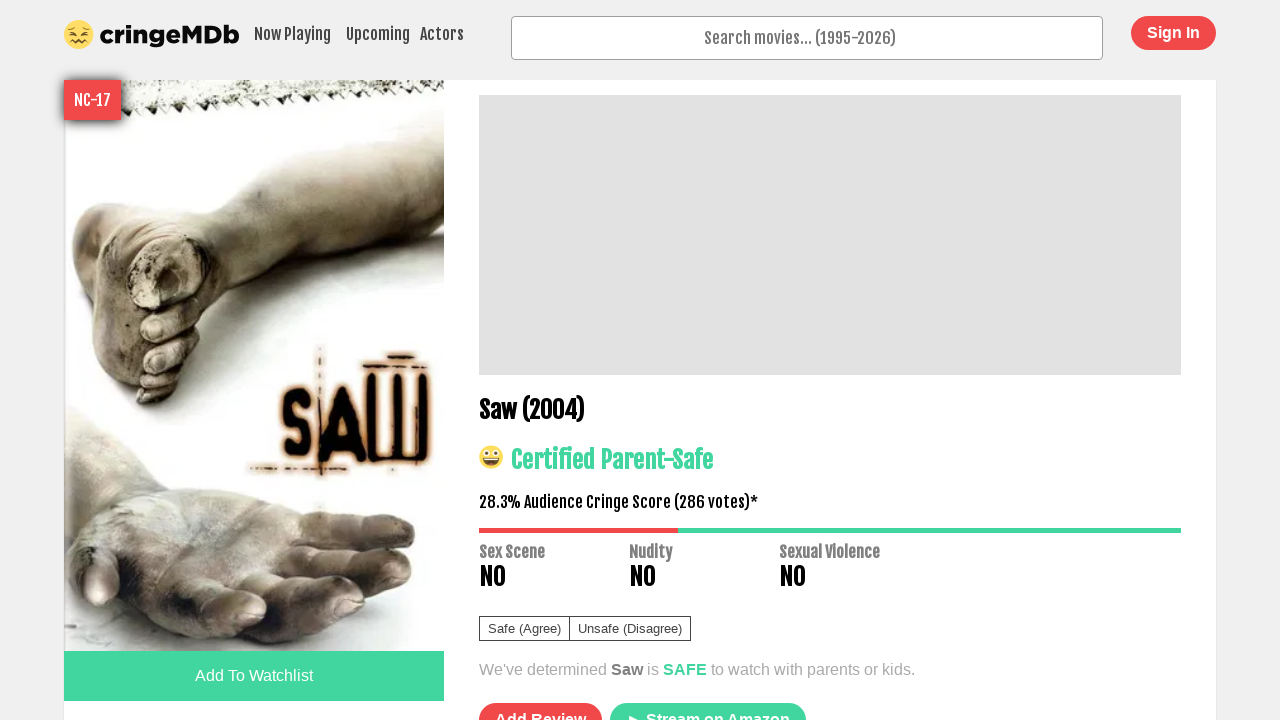

Movie page loaded and title element appeared
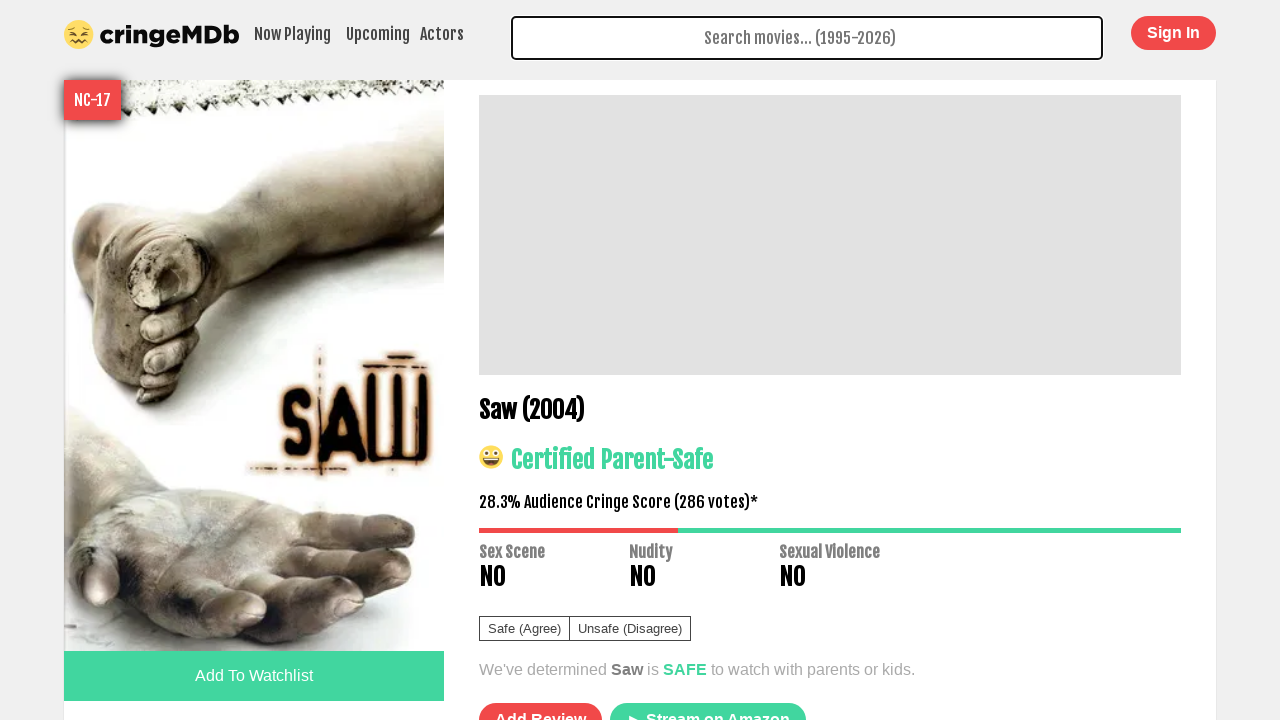

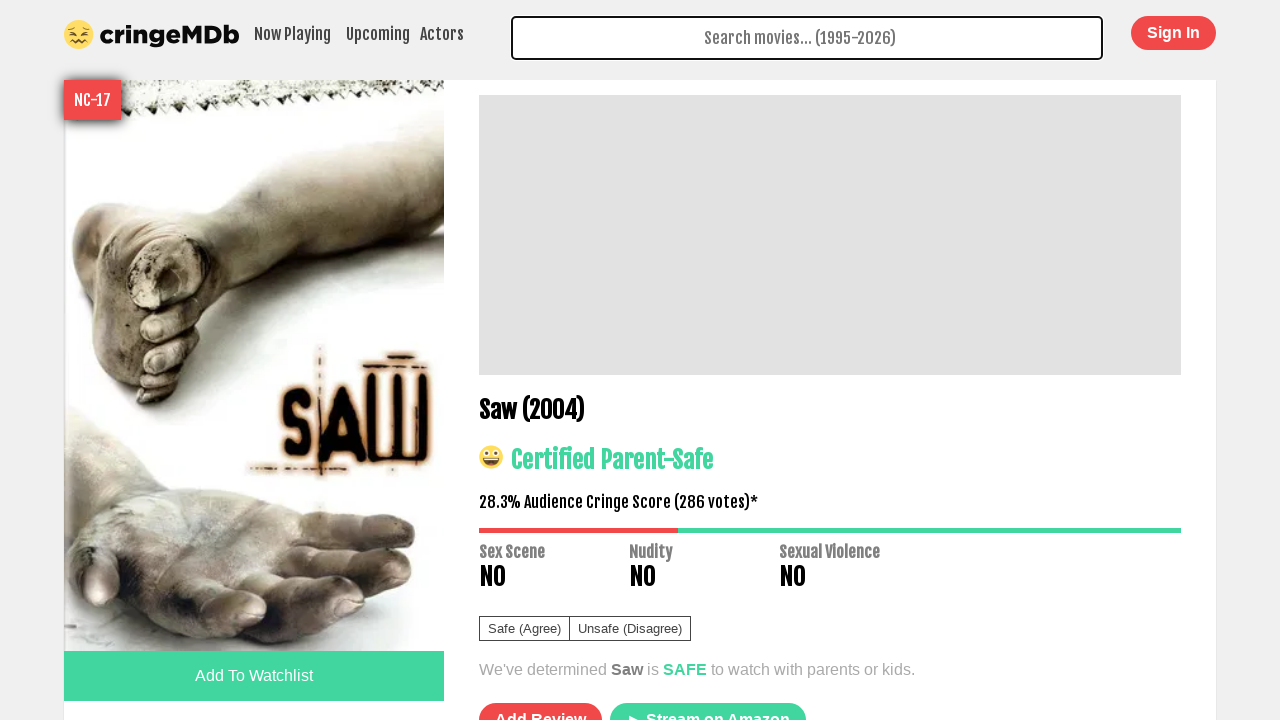